Tests a registration form by filling out all fields including personal information (name, address, email, phone), selecting gender, hobbies, language, skills, country, date of birth, and password, then submitting the form.

Starting URL: https://demo.automationtesting.in/Register.html

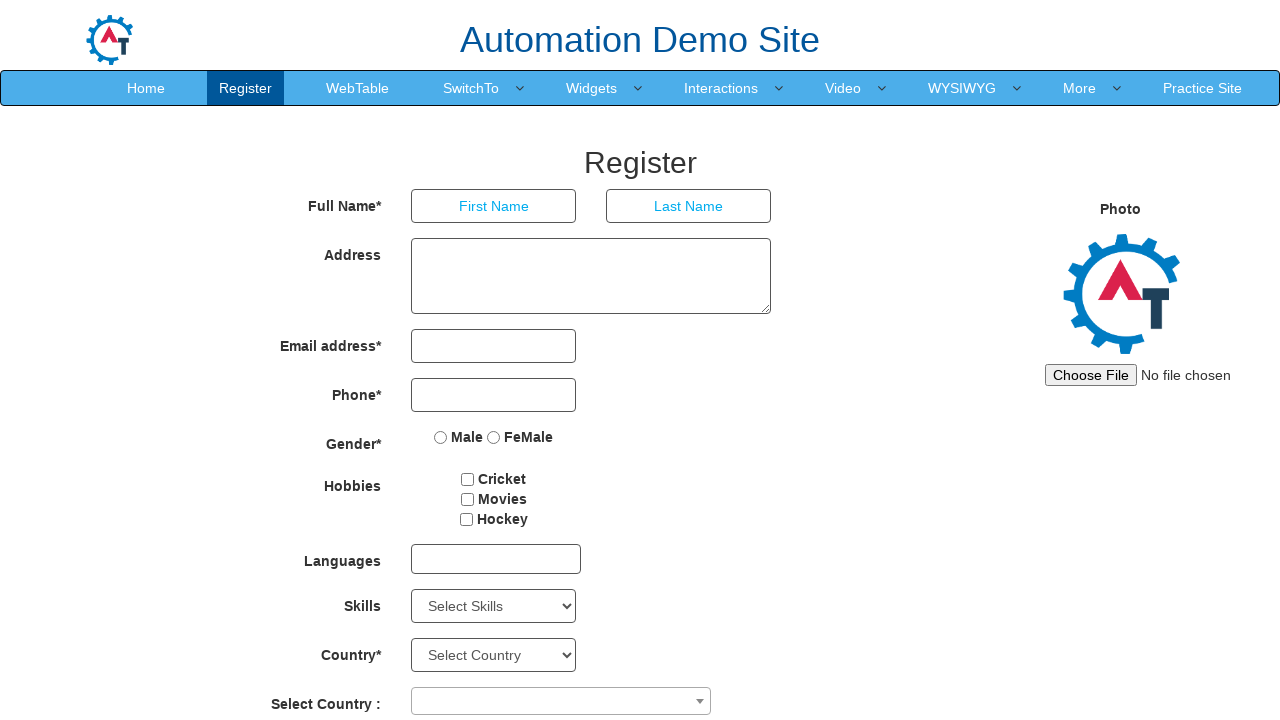

Filled first name field with 'Marcus' on input[placeholder='First Name']
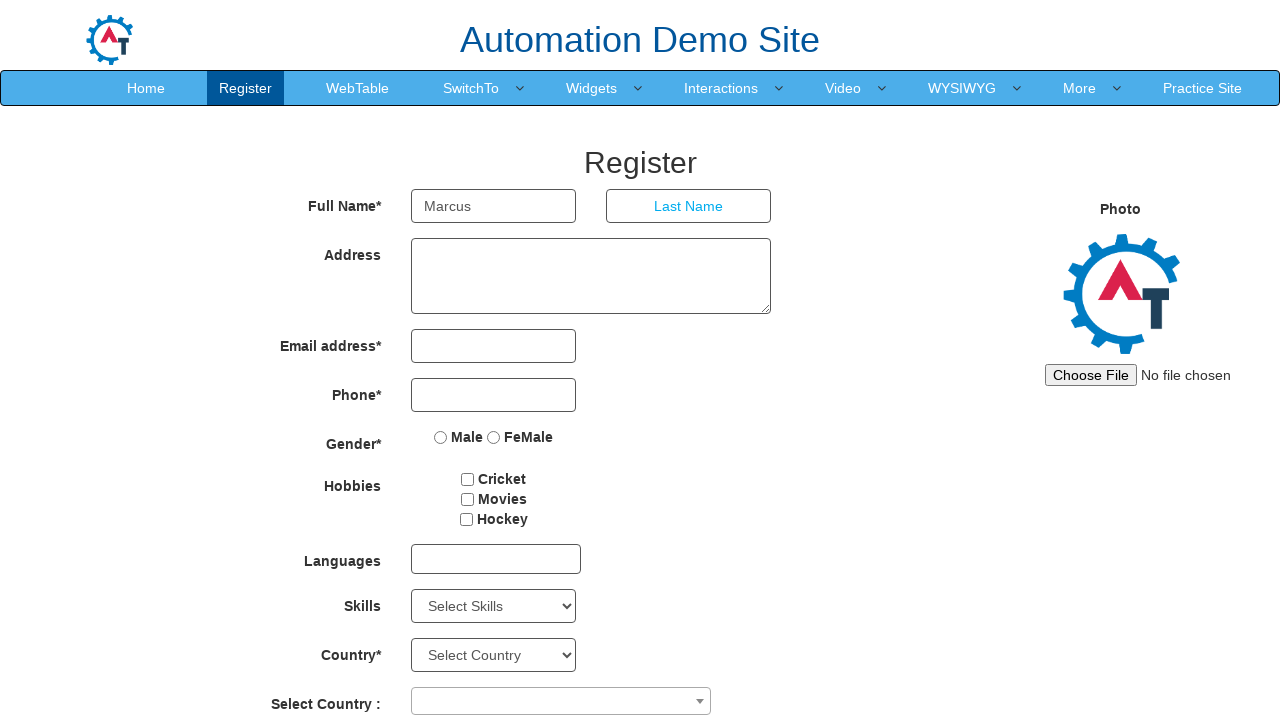

Filled last name field with 'Thompson' on input[placeholder='Last Name']
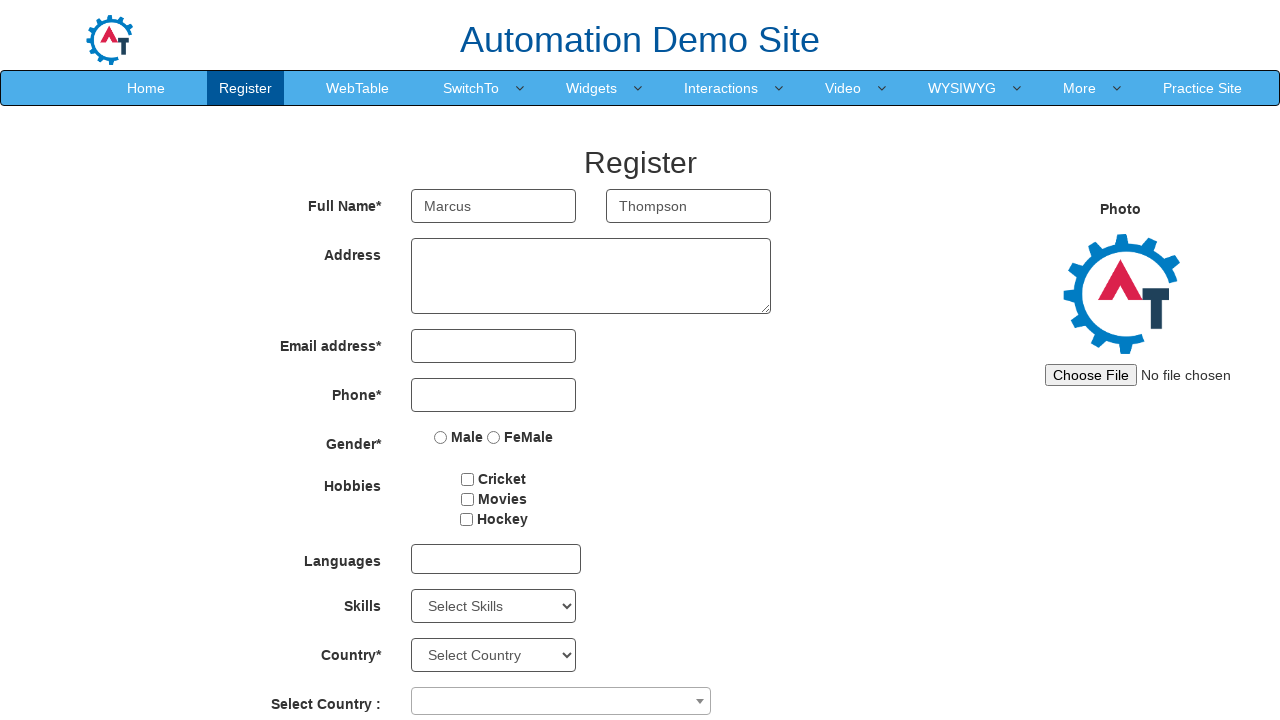

Filled address field with '123 Oak Street, Chicago' on textarea.form-control
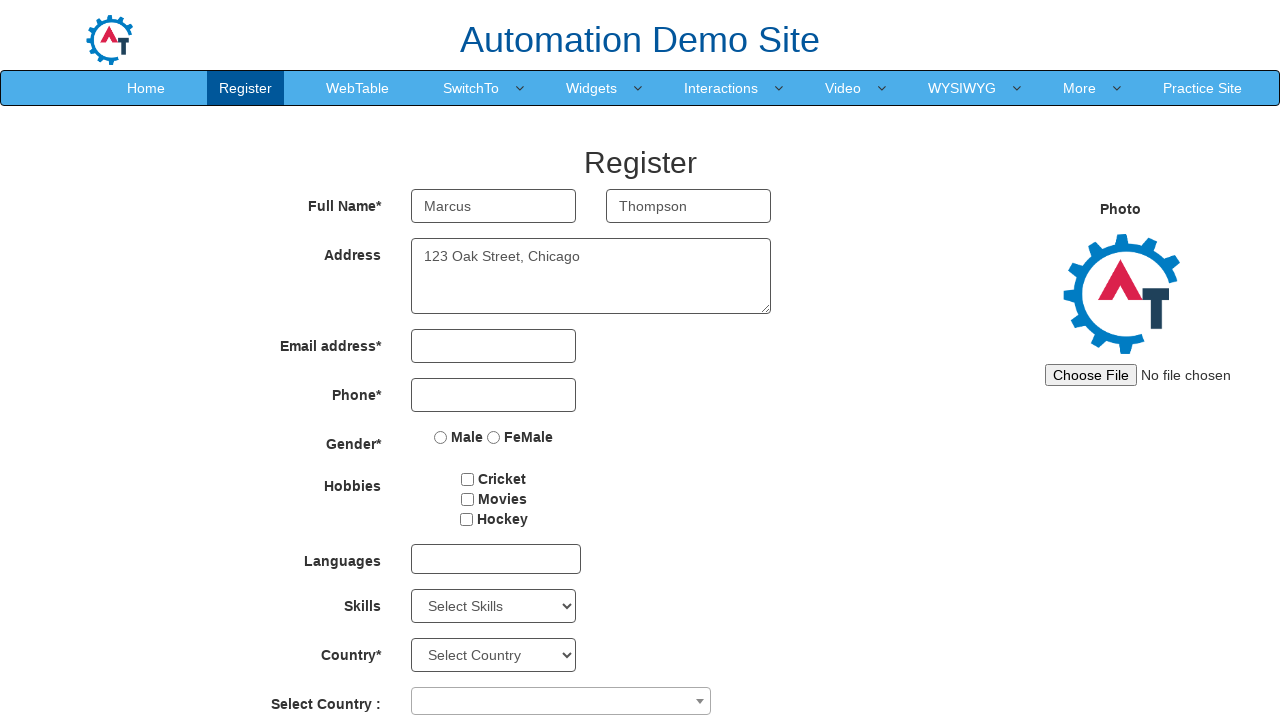

Filled email field with 'marcus.thompson@example.com' on input[type='email']
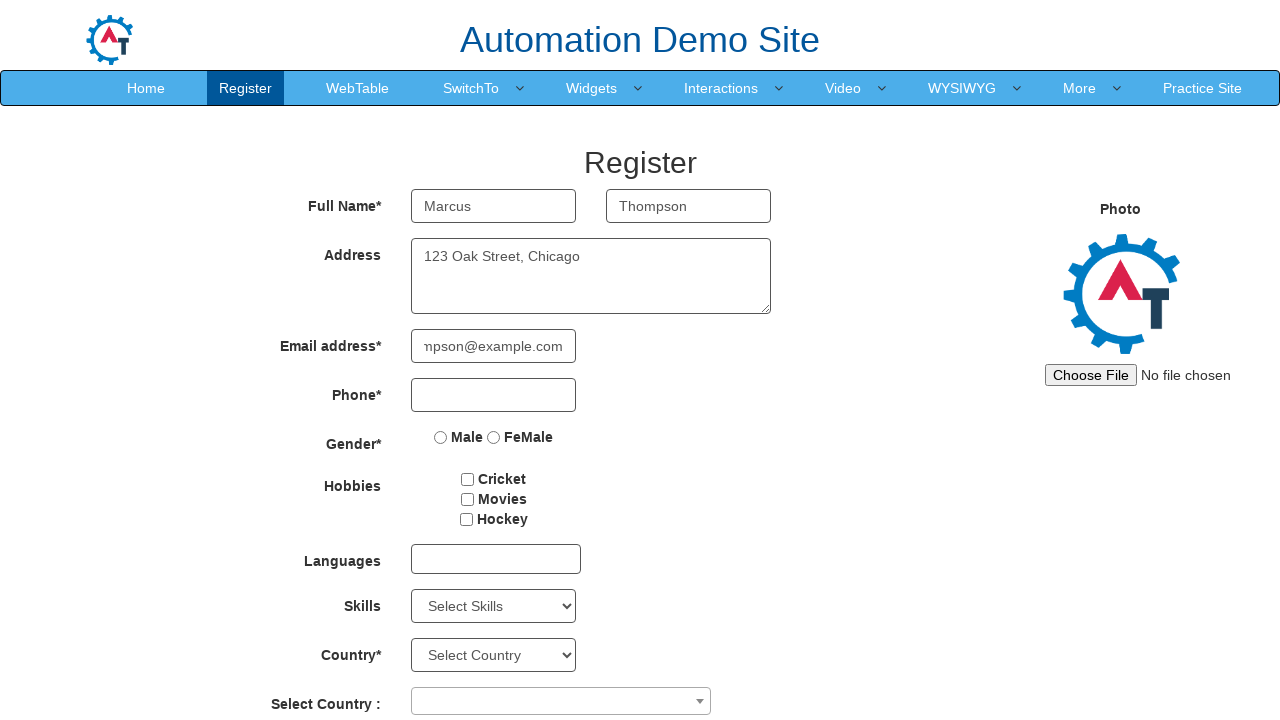

Filled phone number field with '5551234567' on input[type='tel']
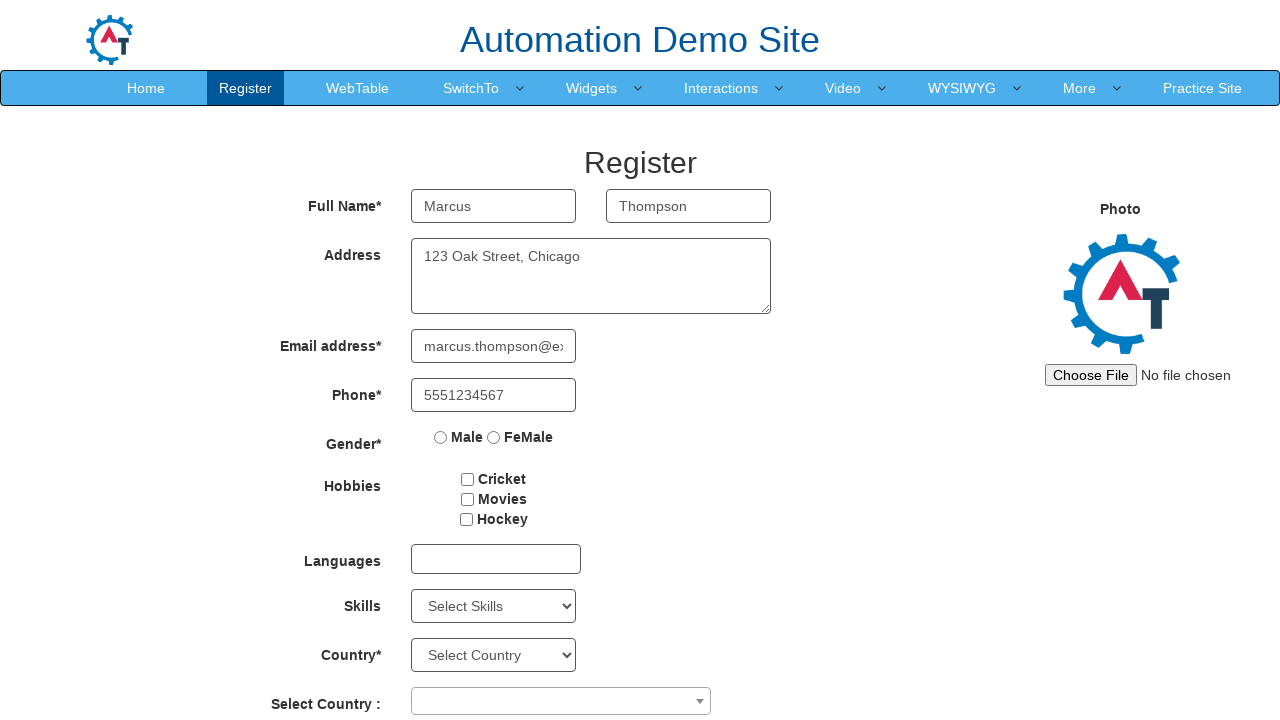

Selected Female gender option at (520, 437) on label:text('FeMale')
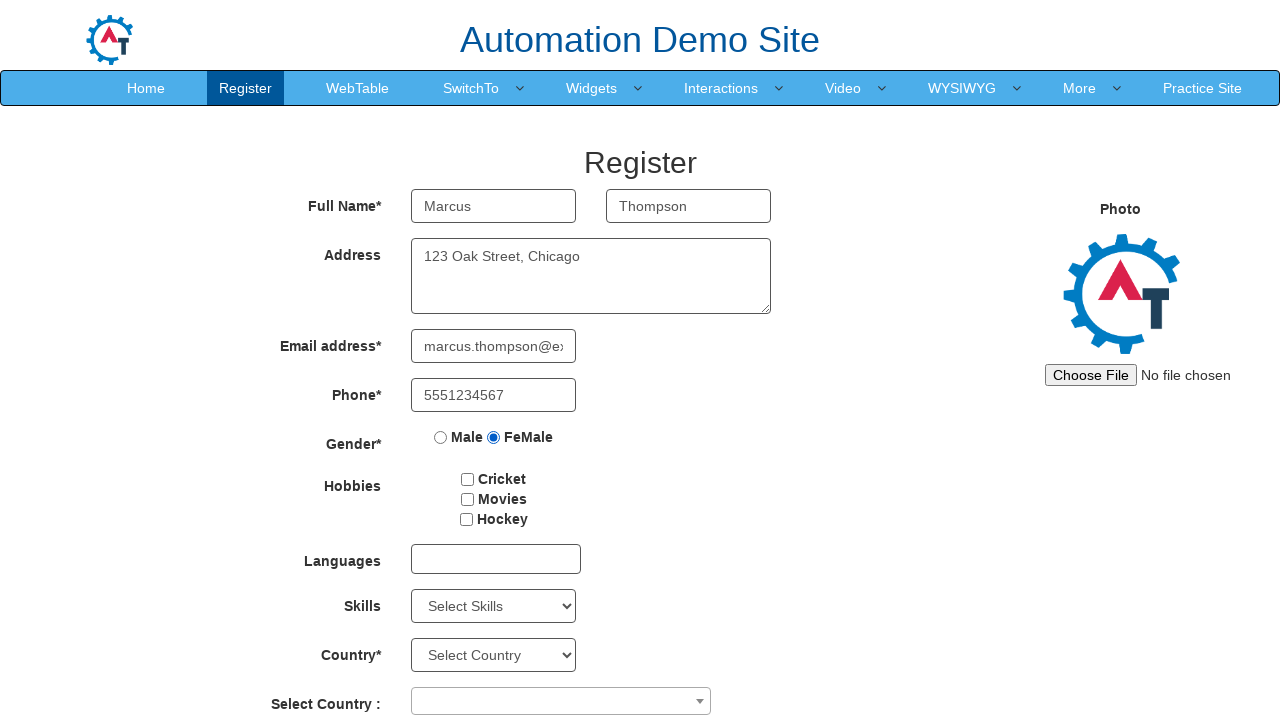

Selected Cricket hobby checkbox at (468, 479) on input#checkbox1
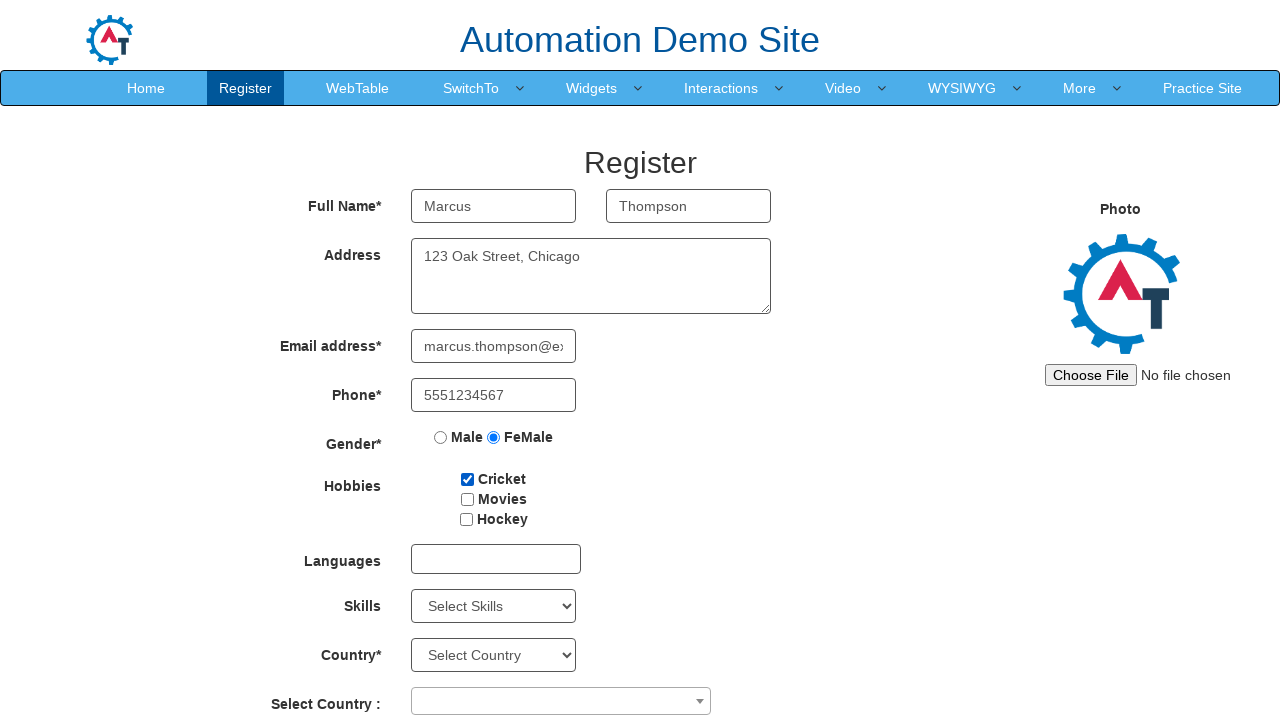

Selected Movies hobby checkbox at (467, 499) on input#checkbox2
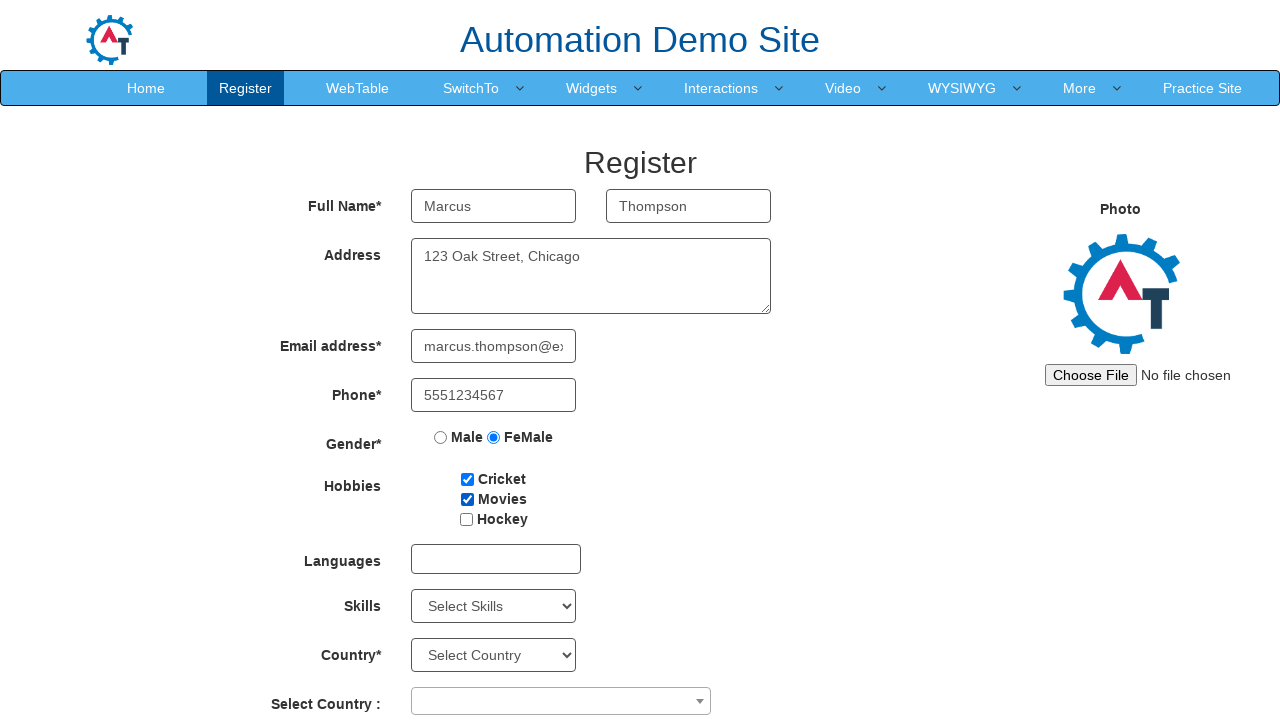

Clicked Languages label at (323, 557) on label:text('Languages')
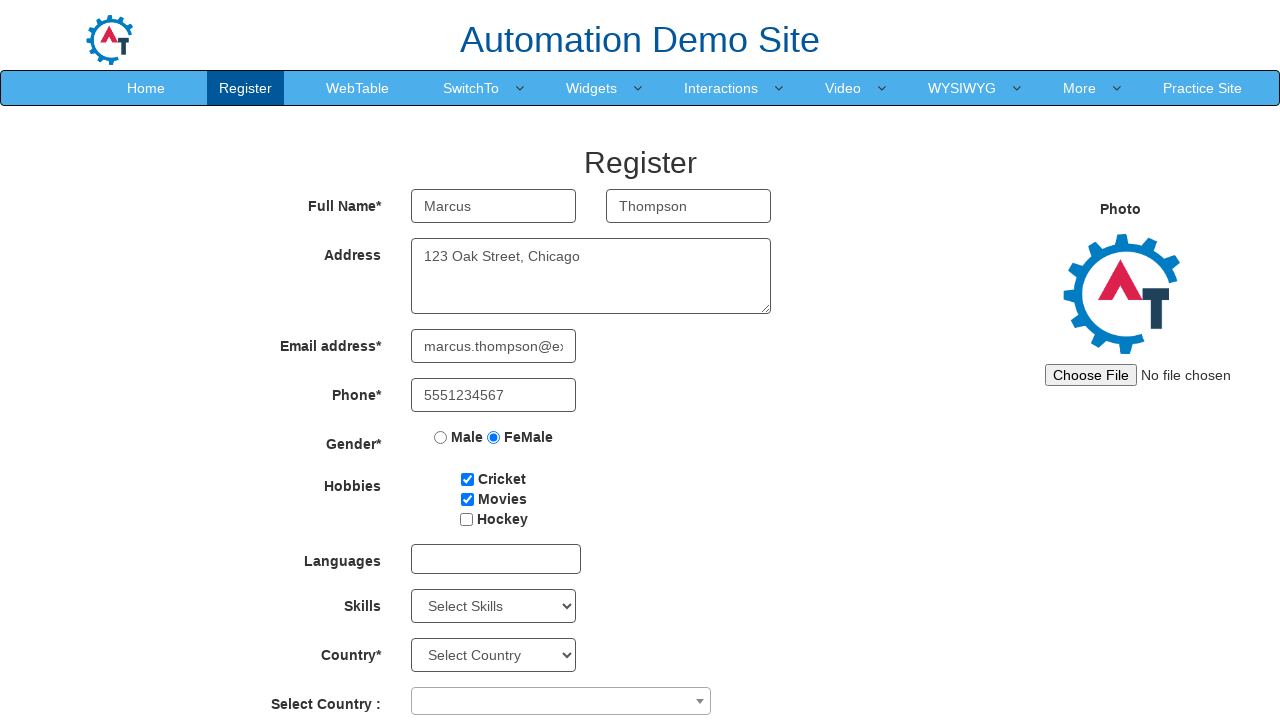

Clicked language dropdown menu at (496, 559) on div#msdd
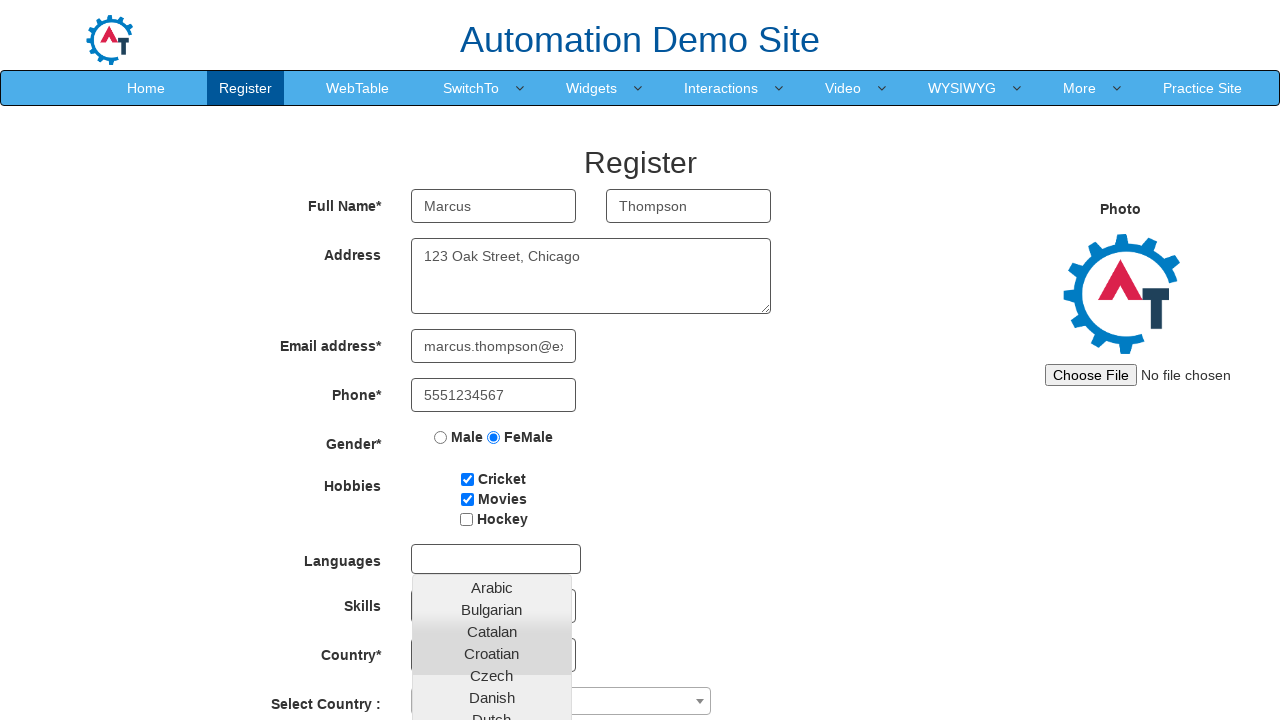

Waited for language dropdown to load
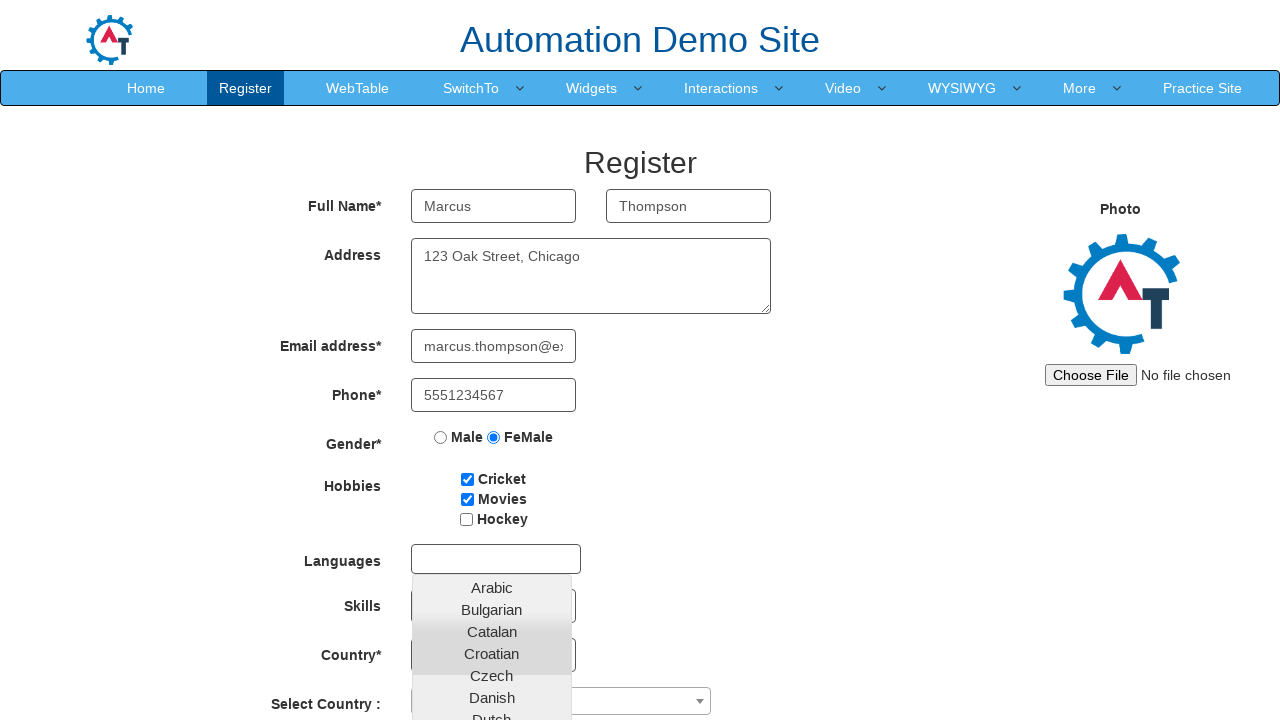

Selected English from language dropdown at (492, 457) on a:text('English')
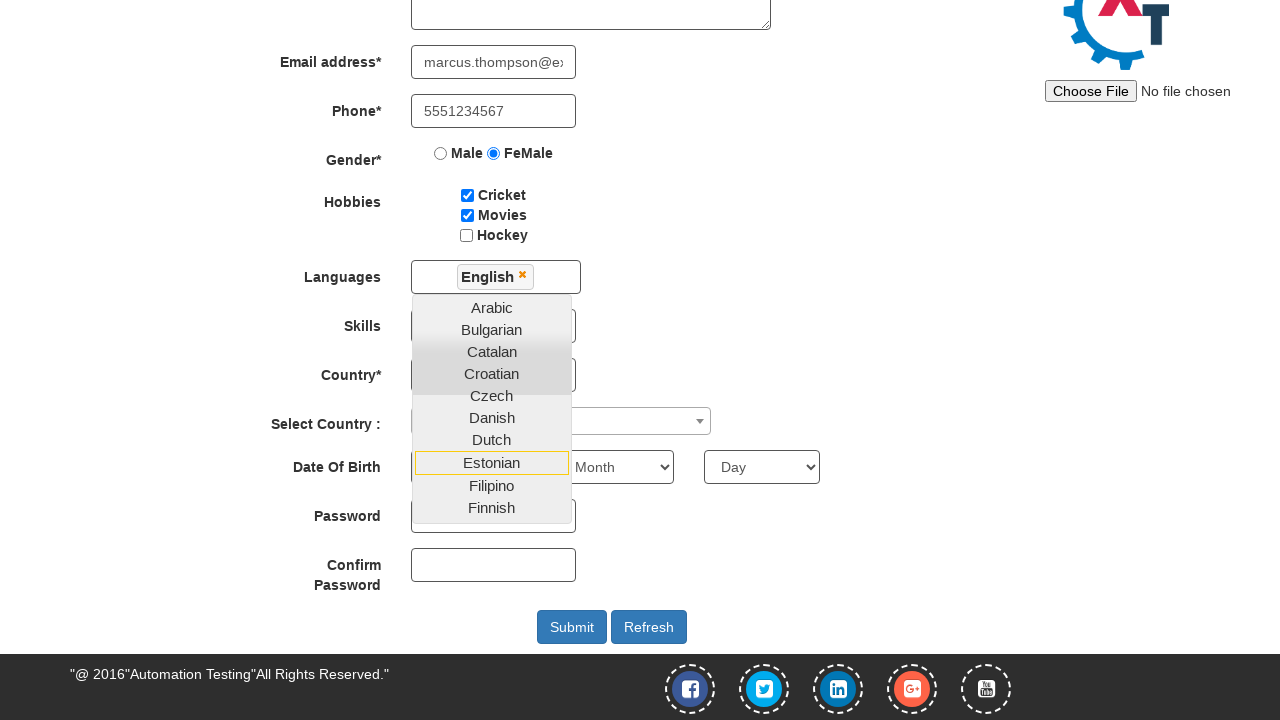

Waited after selecting English
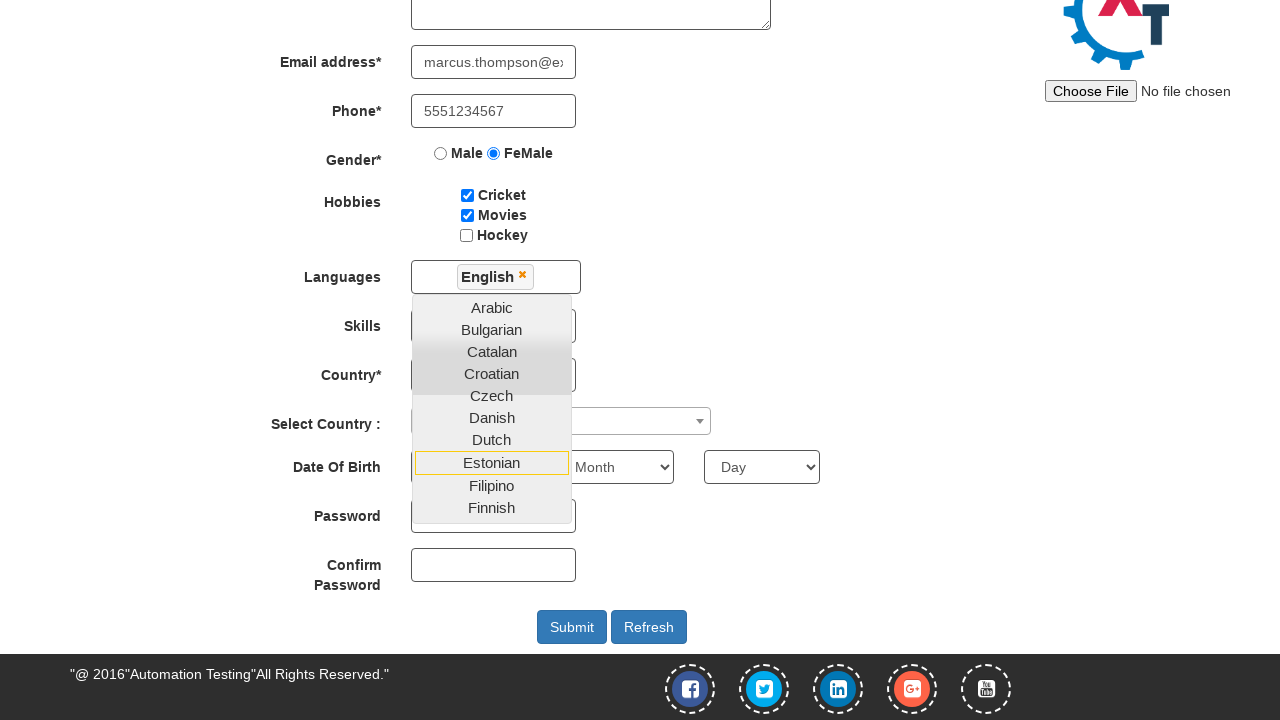

Clicked Languages label to close dropdown at (323, 273) on label:text('Languages')
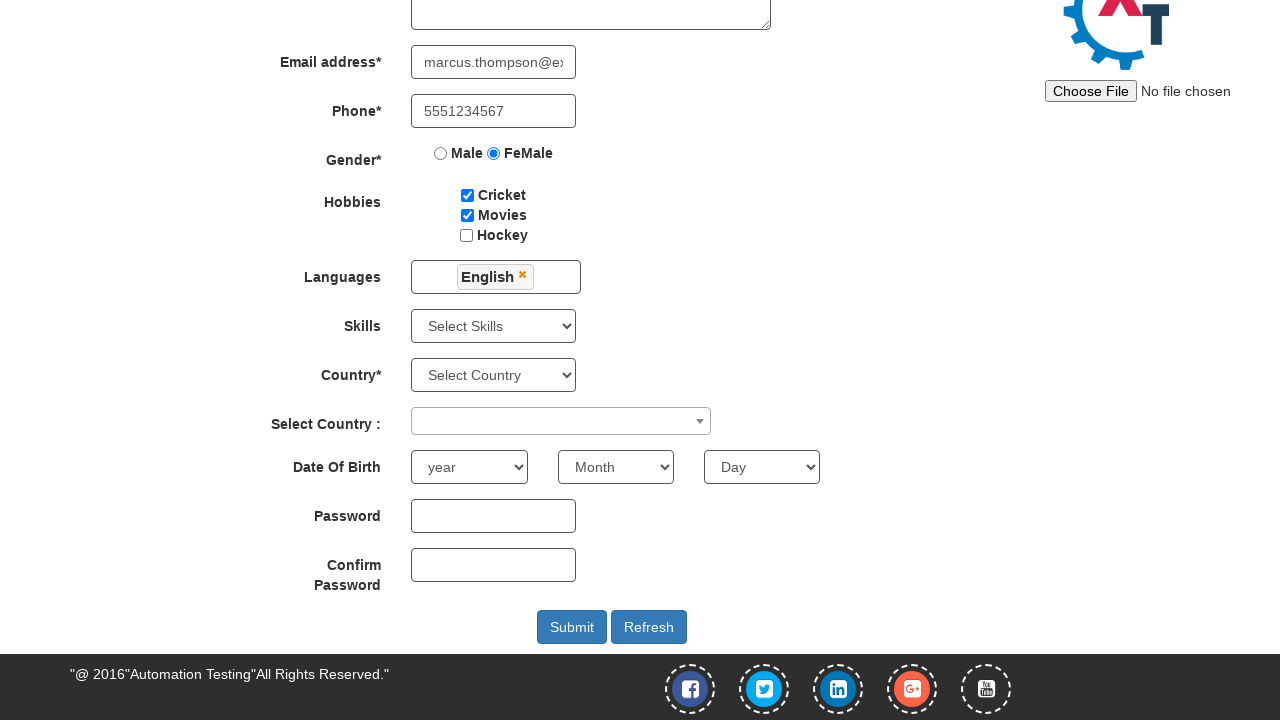

Clicked Skills dropdown at (494, 326) on select#Skills
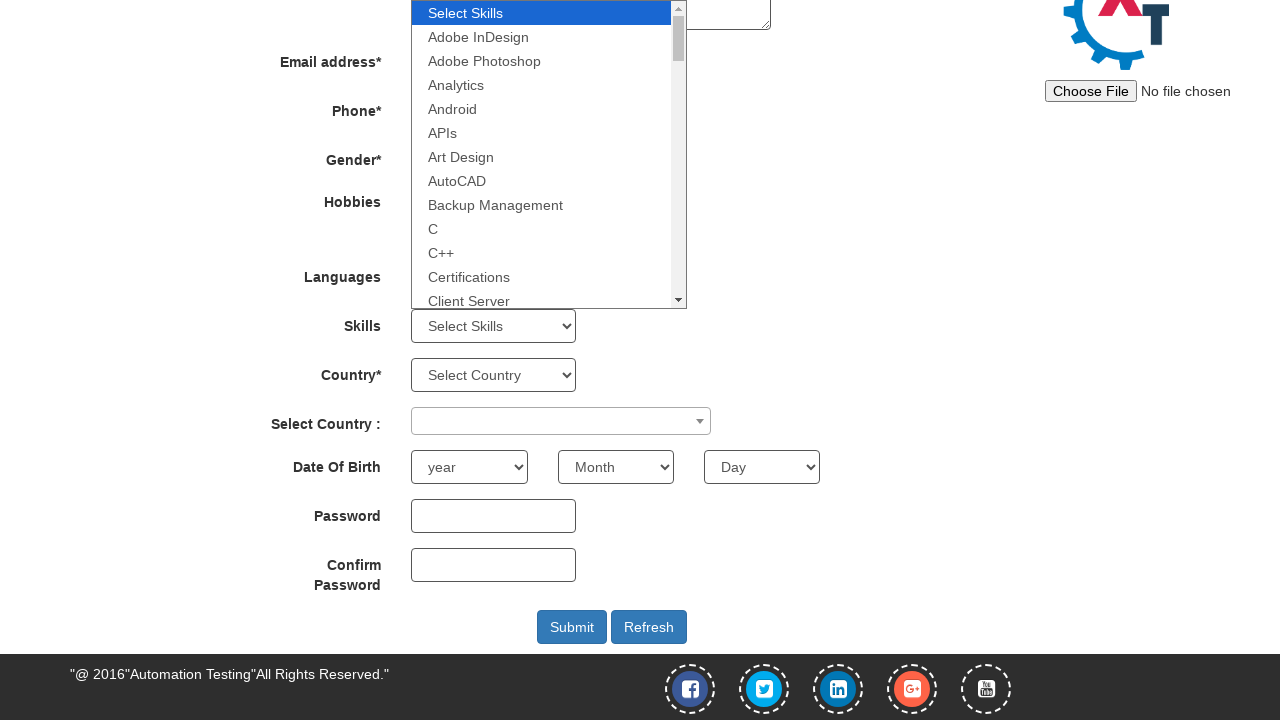

Selected Android from Skills dropdown on select#Skills
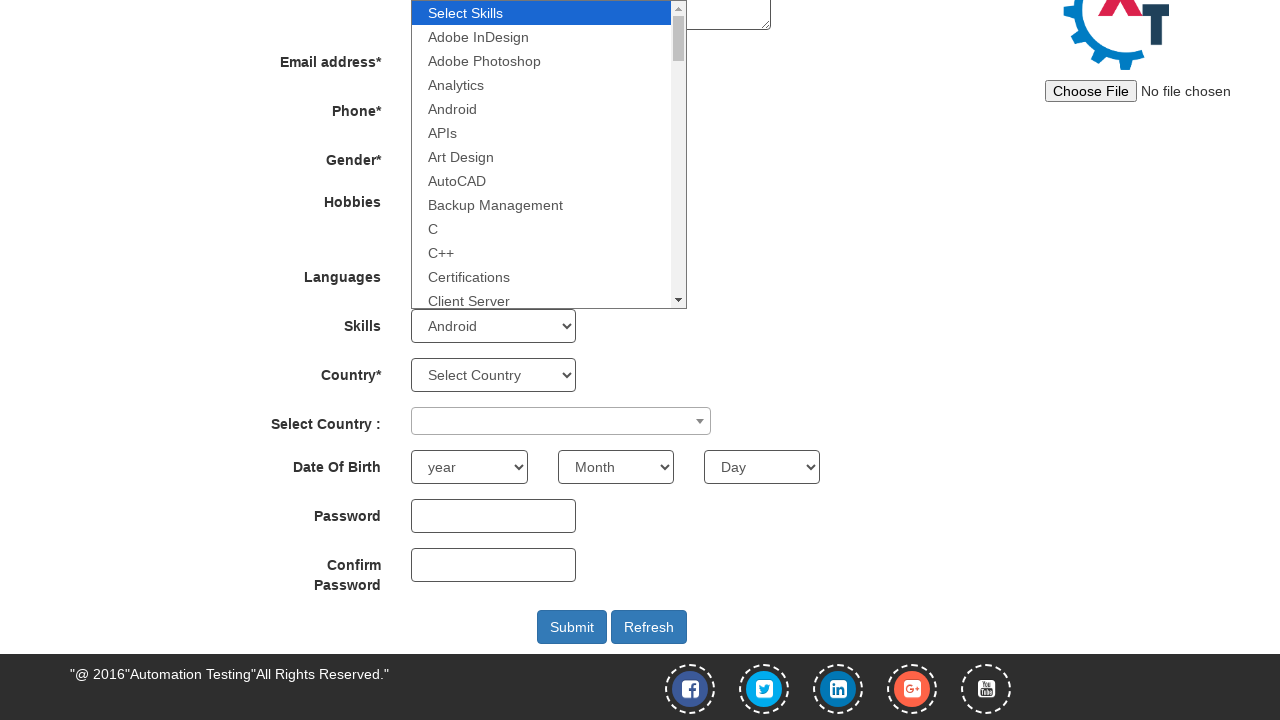

Clicked Skills label to close dropdown at (323, 322) on label:text('Skills')
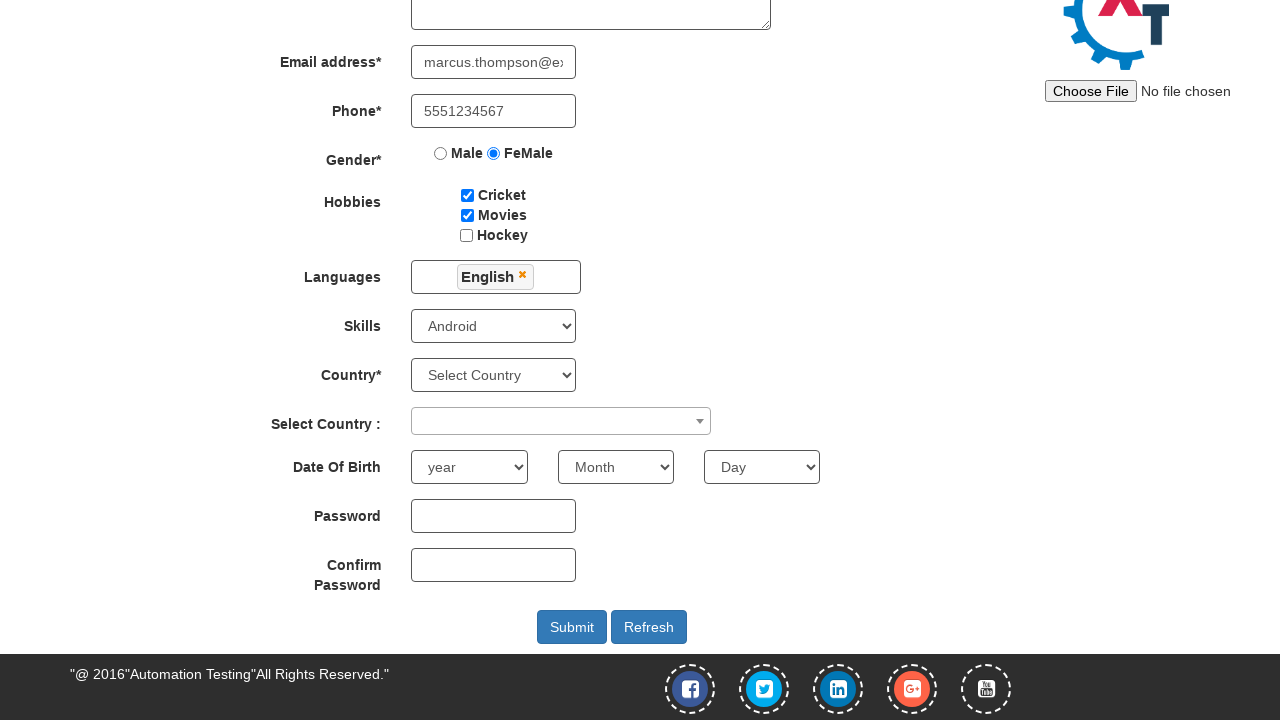

Clicked Country dropdown button at (700, 421) on b[role='presentation']
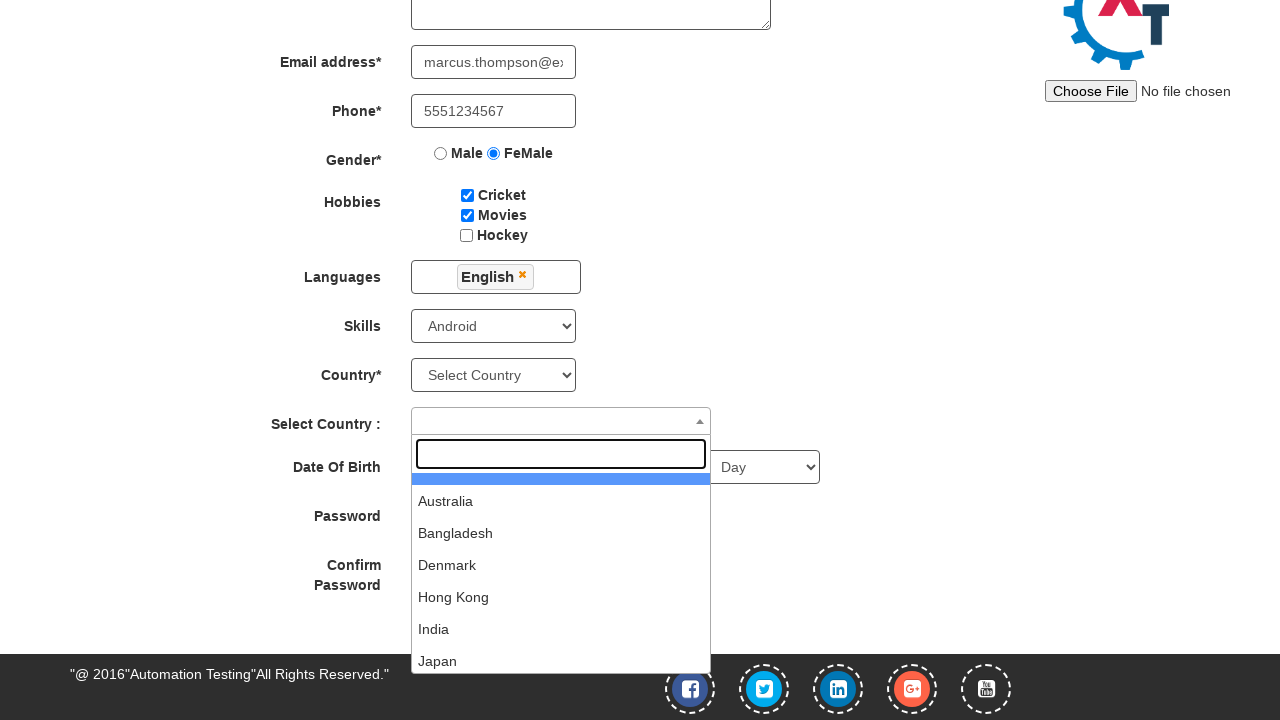

Waited for Country dropdown to load
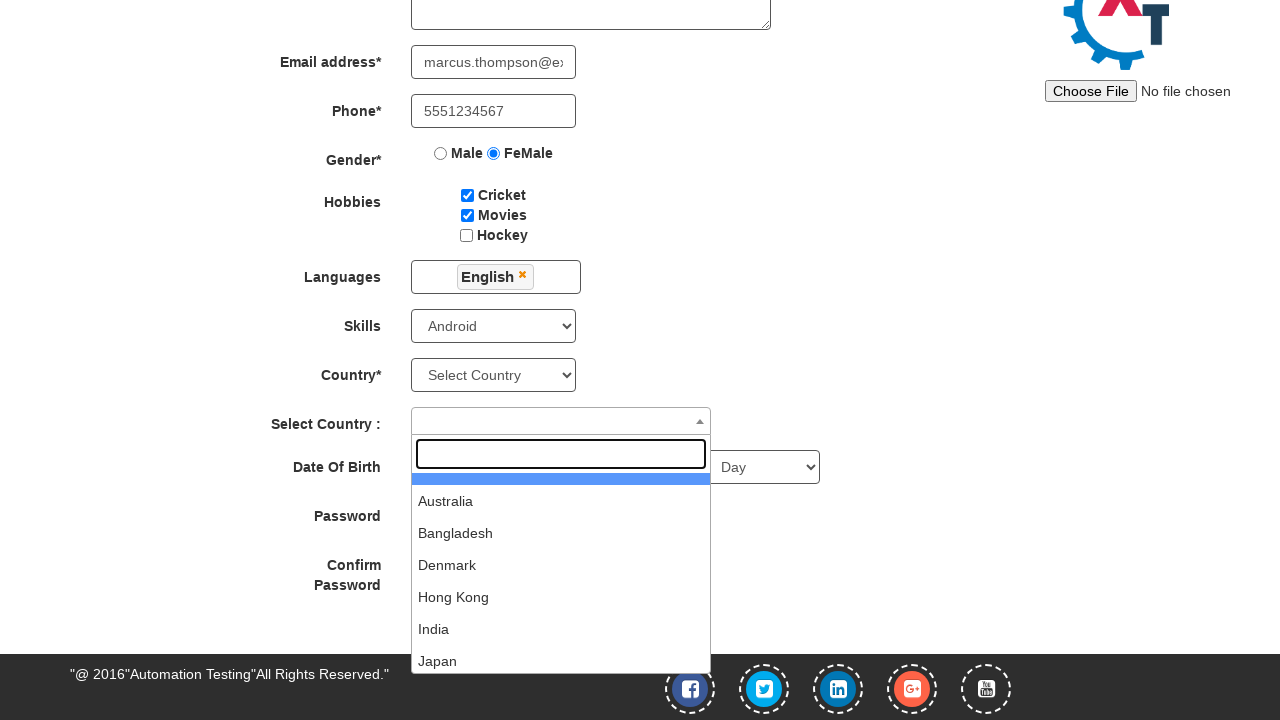

Typed 'India' in country search field on input[role='textbox']
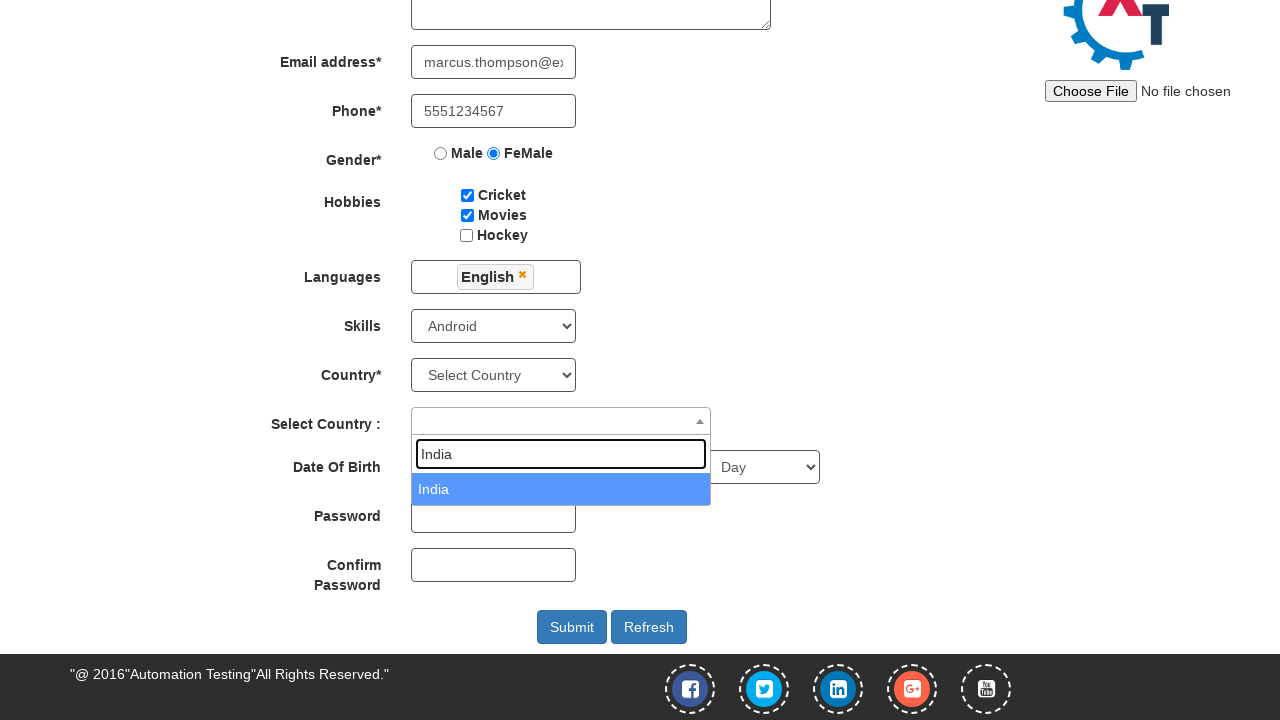

Waited for country search results
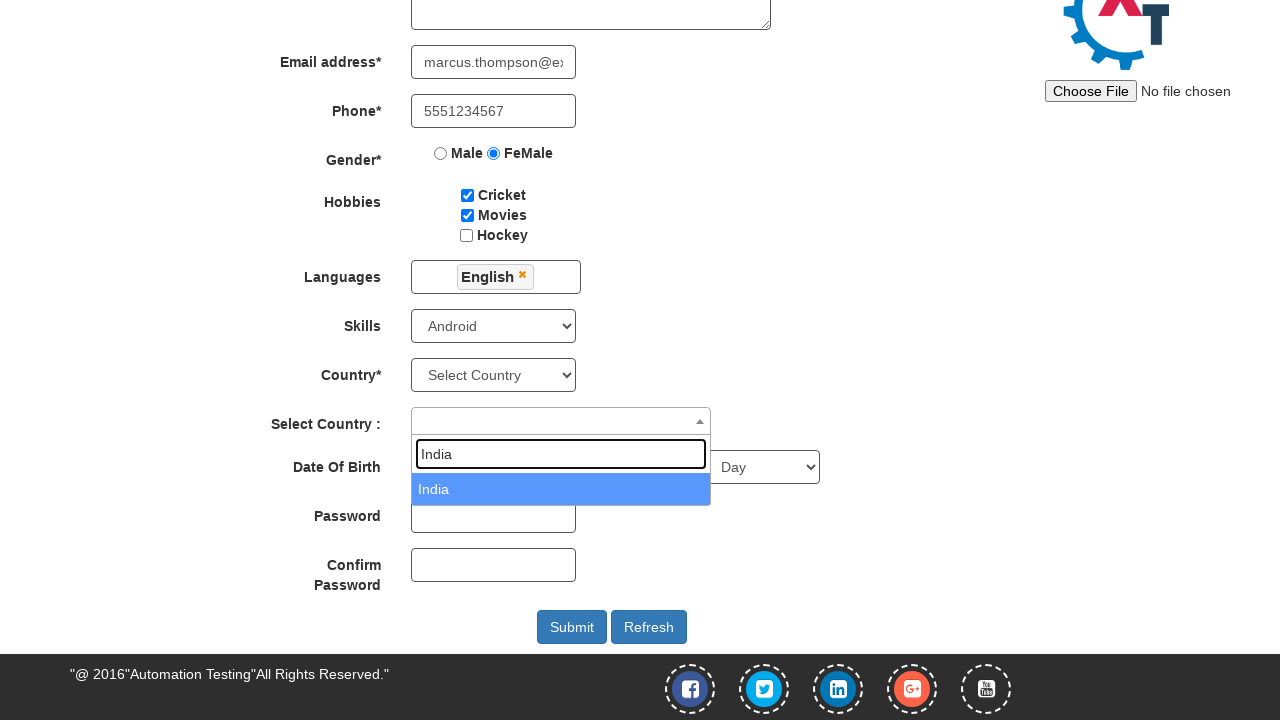

Clicked outside to close country dropdown at (323, 420) on label[for='usr']
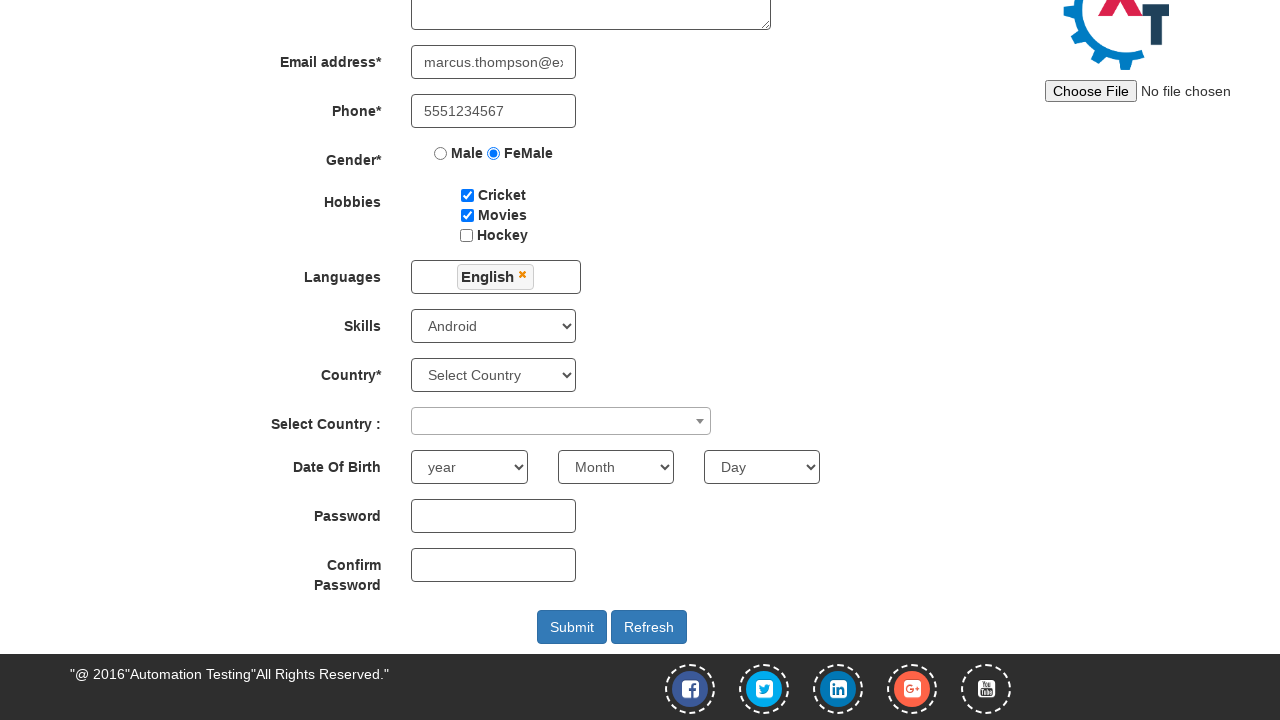

Selected year 2003 for date of birth on select#yearbox
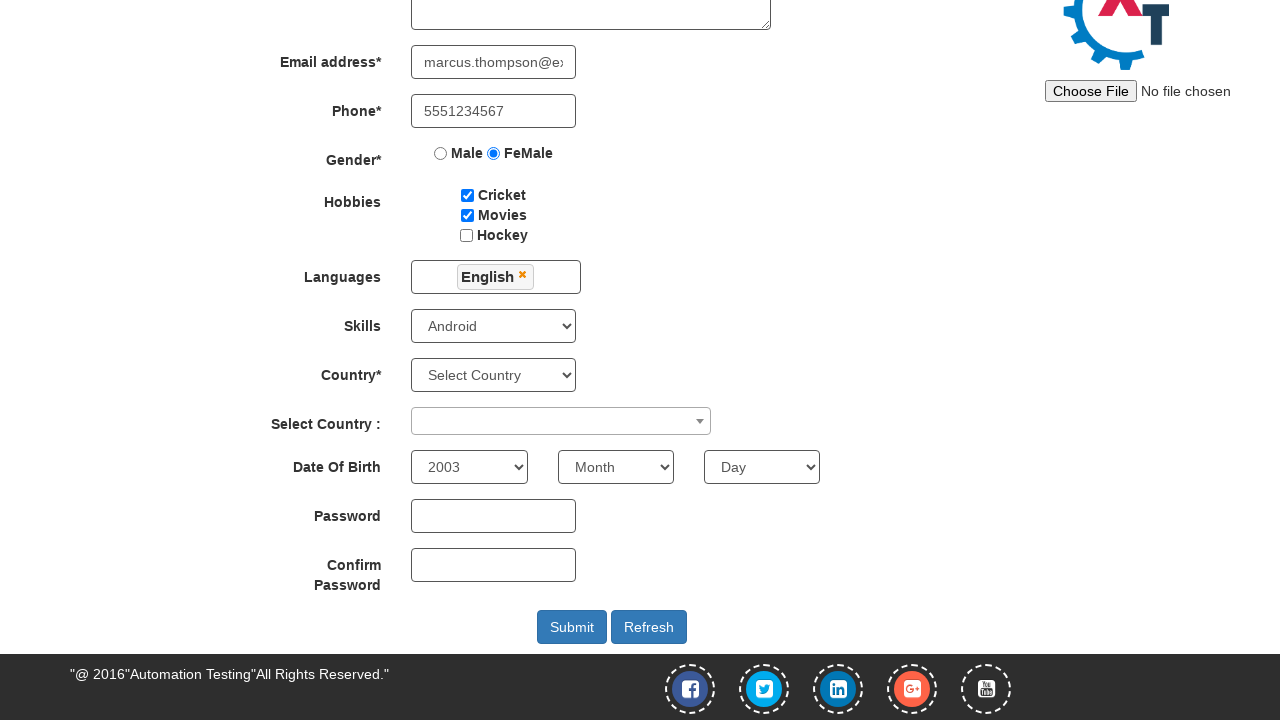

Clicked Month dropdown at (616, 467) on select[placeholder='Month']
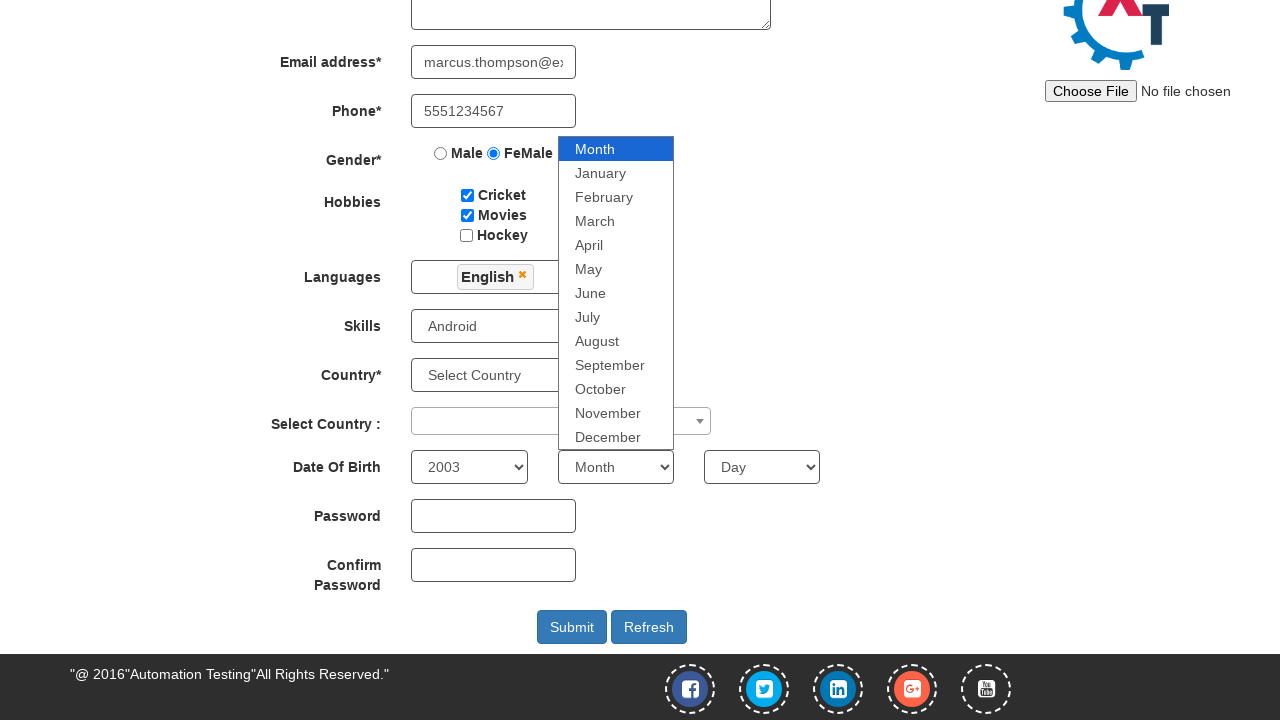

Selected May from month dropdown on select[placeholder='Month']
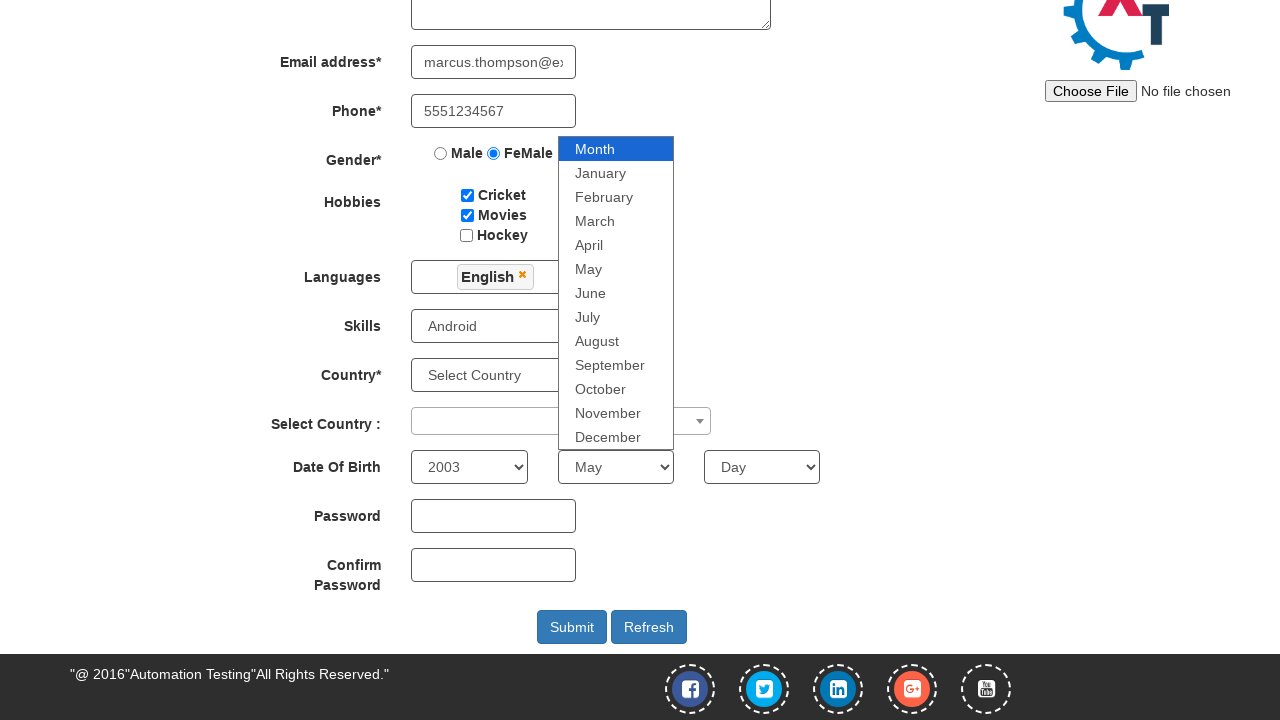

Clicked Date Of Birth label to close month dropdown at (323, 463) on label:text('Date Of Birth')
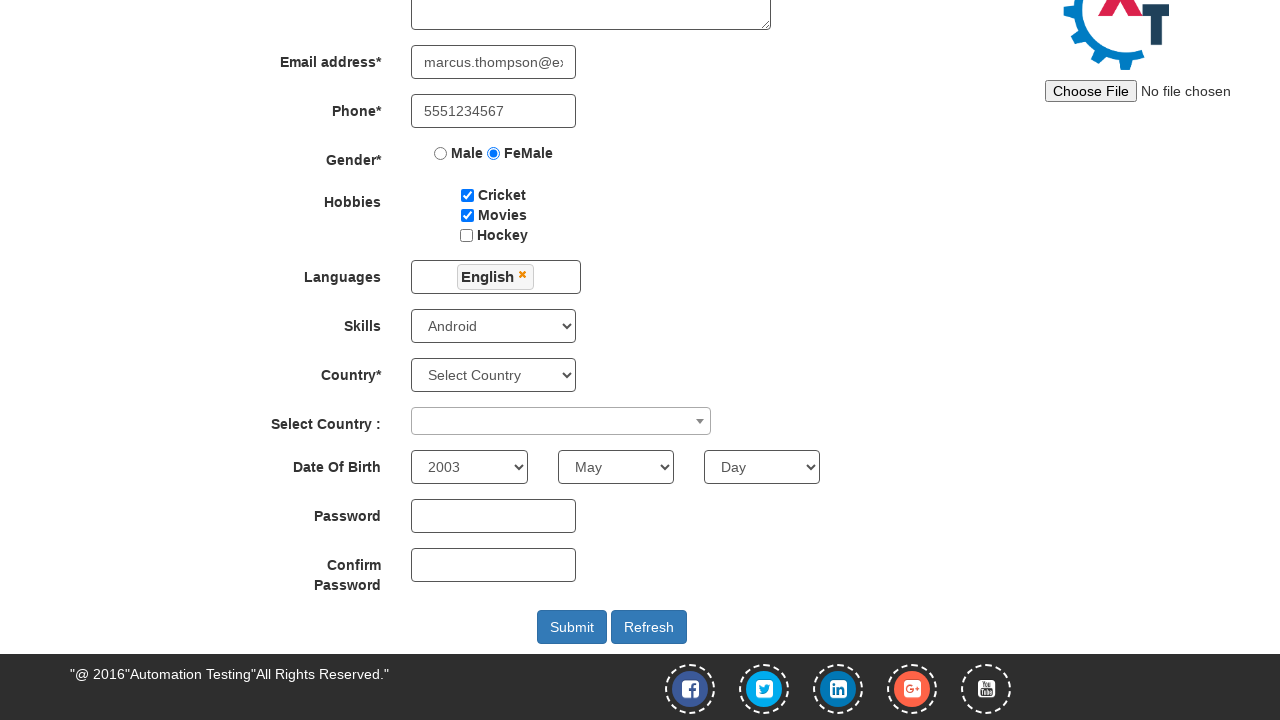

Clicked Day dropdown at (762, 467) on select#daybox
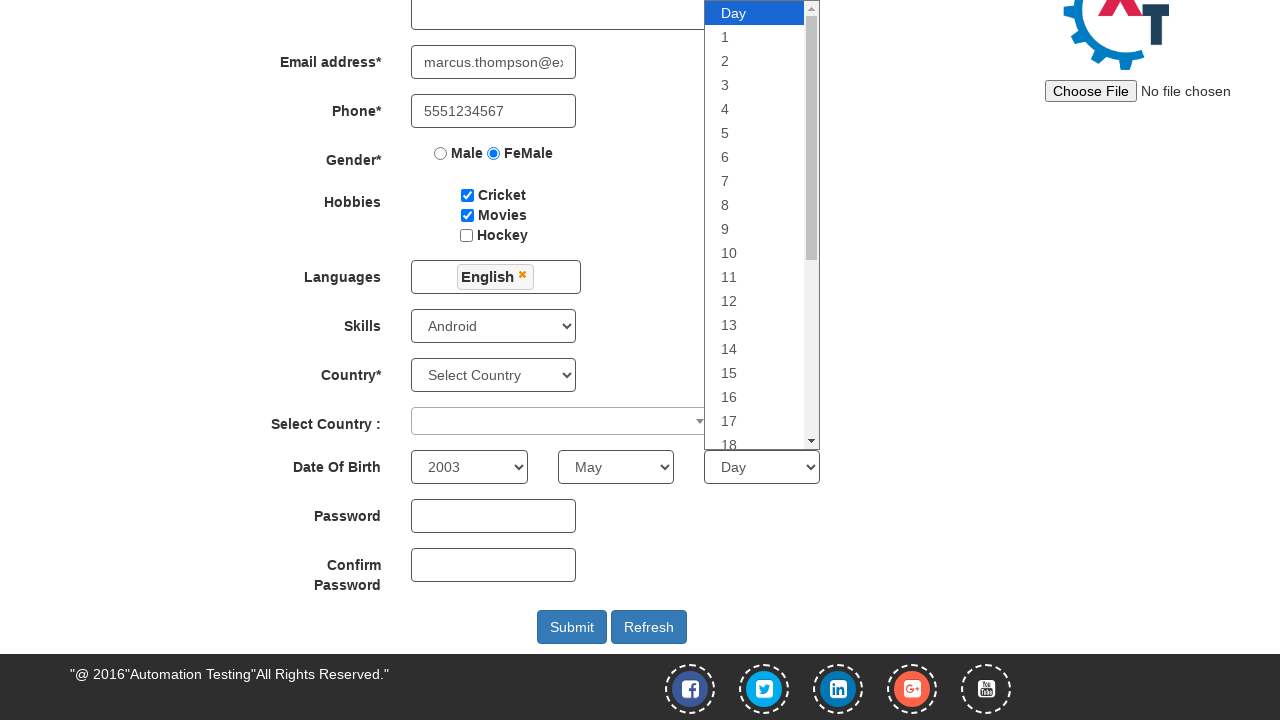

Selected day 7 from day dropdown on select#daybox
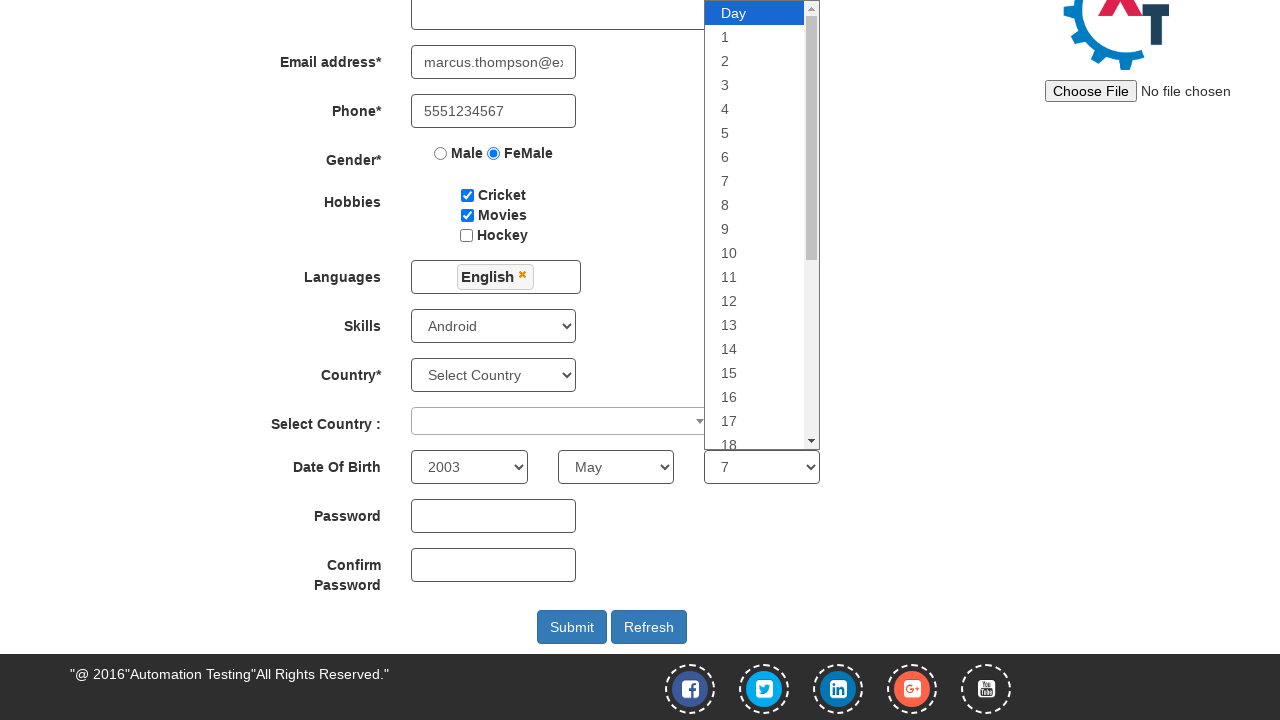

Clicked Date Of Birth label to close day dropdown at (323, 463) on label:text('Date Of Birth')
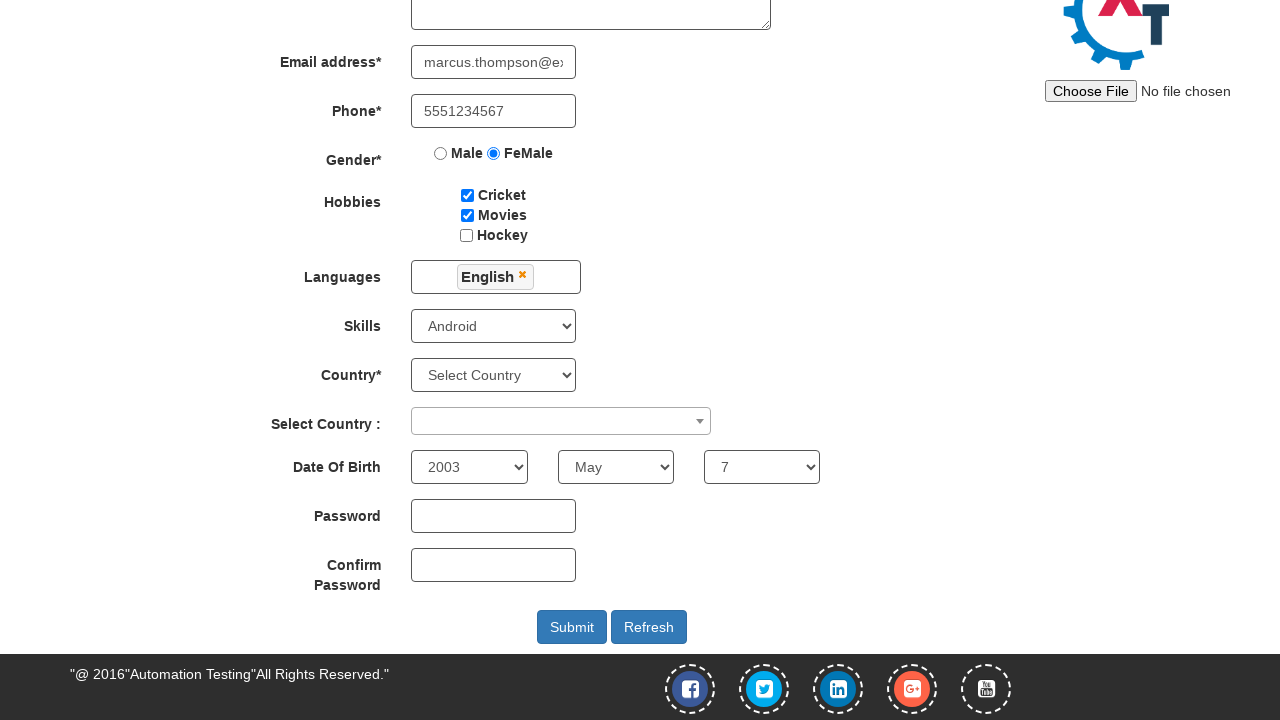

Filled first password field with 'SecurePass2024!' on input#firstpassword
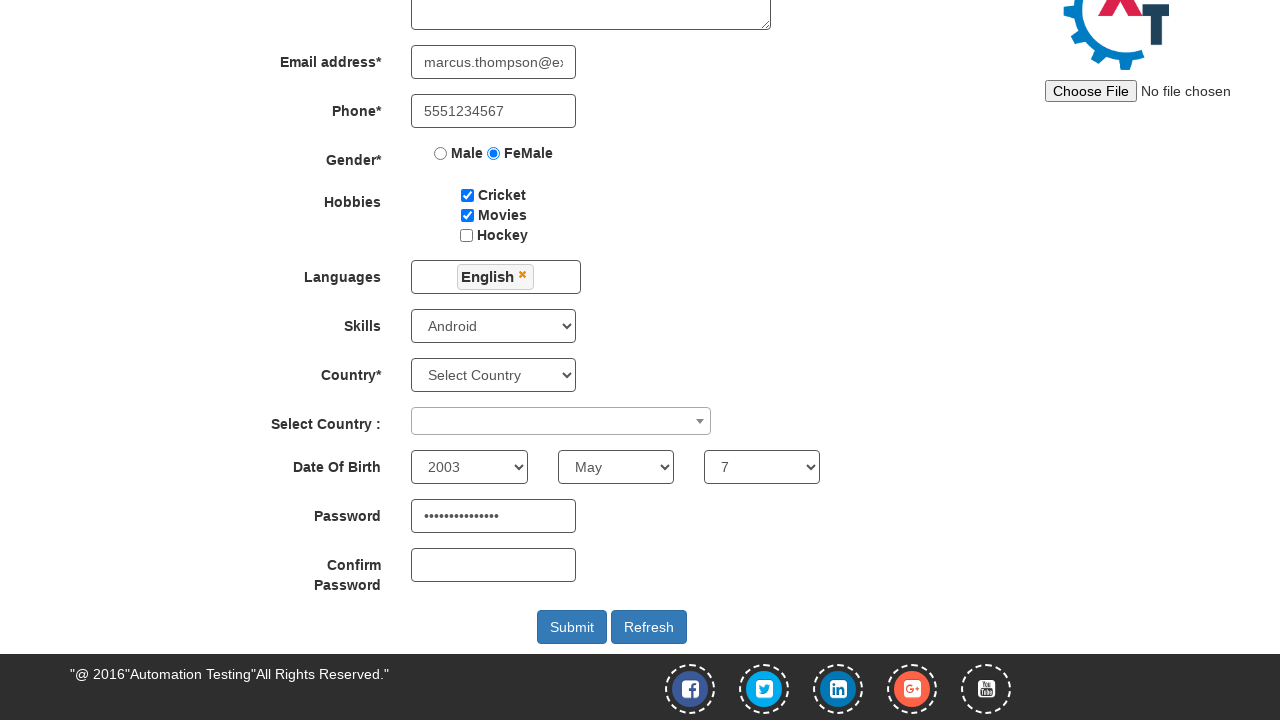

Filled second password field with 'SecurePass2024!' on input#secondpassword
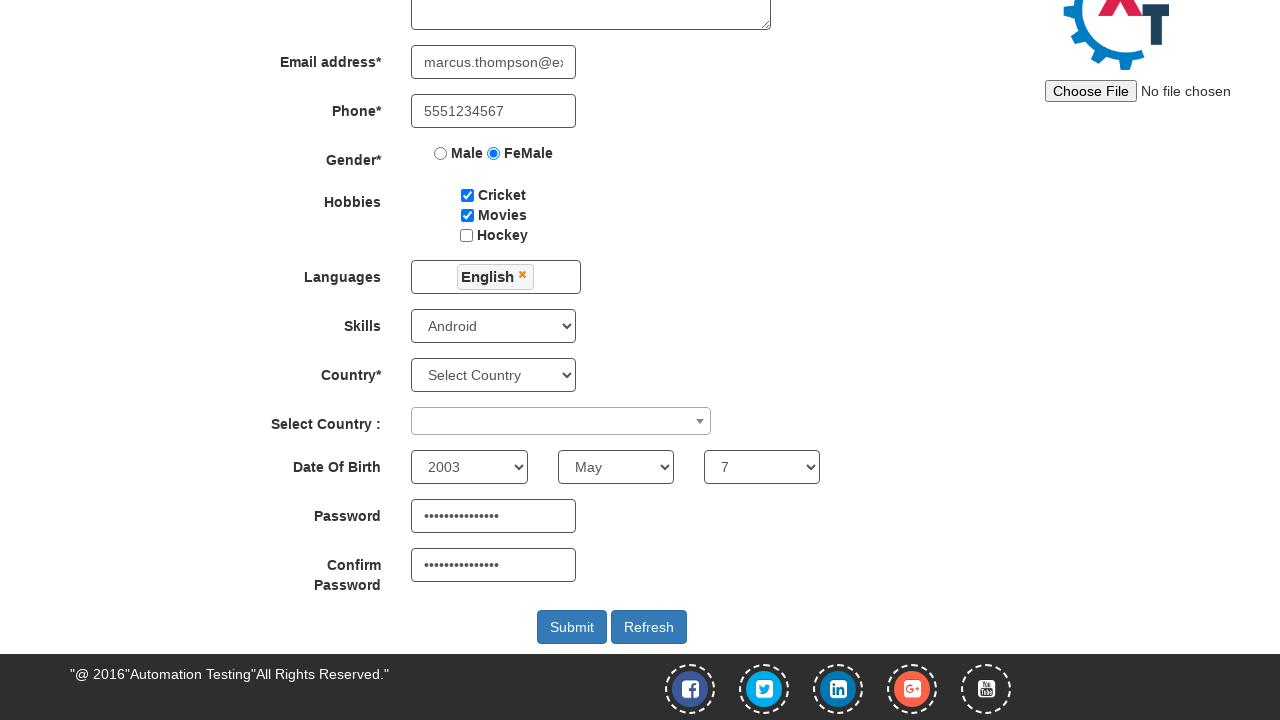

Clicked submit button to submit registration form at (572, 627) on button#submitbtn
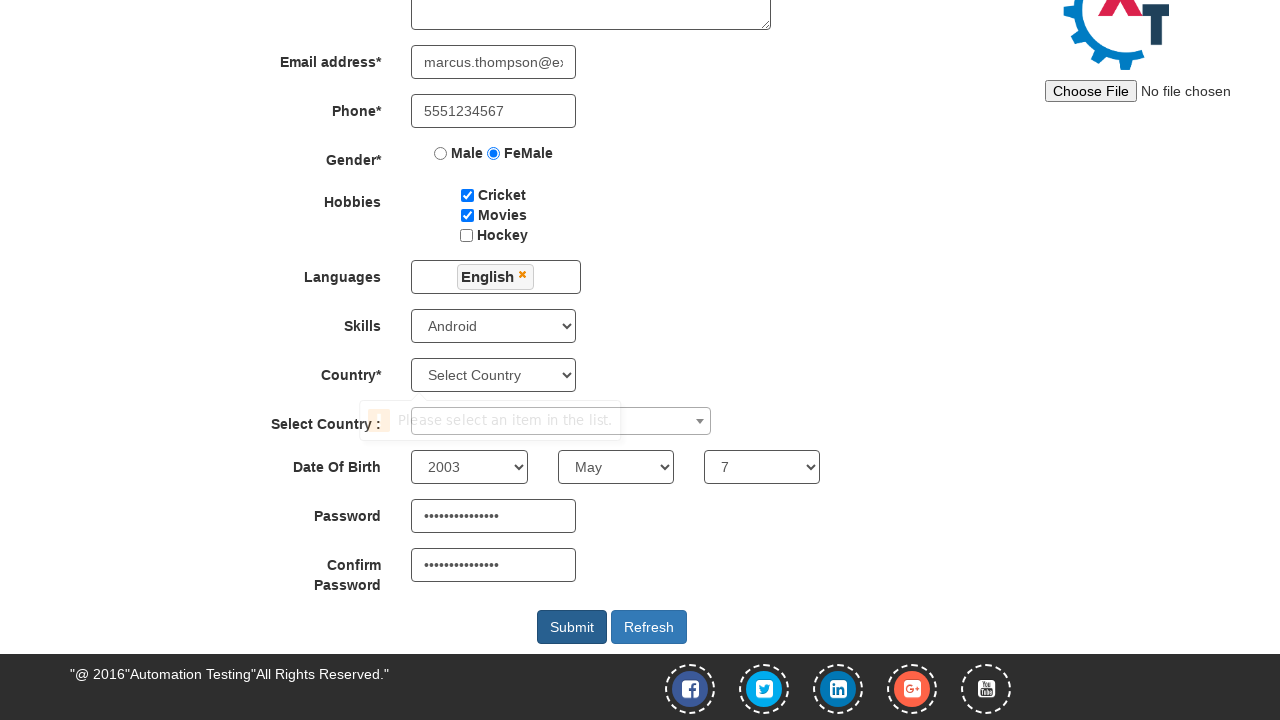

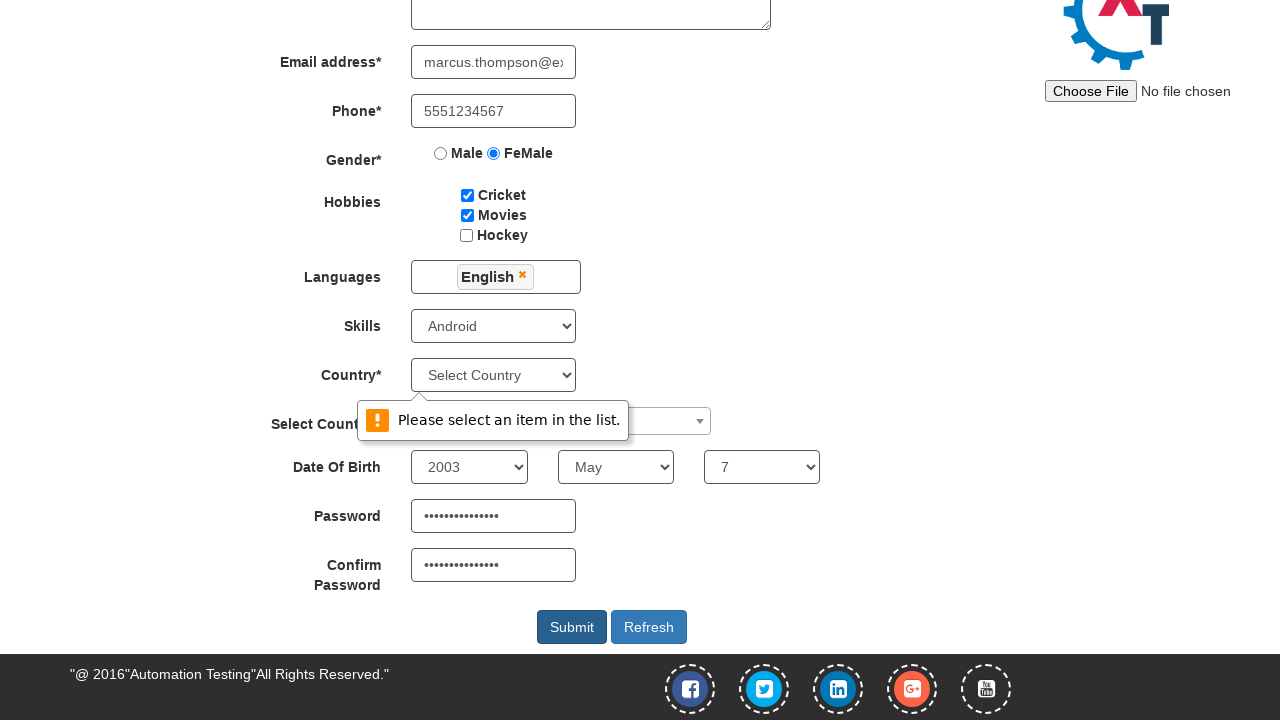